Tests visibility toggling of an input element using hide and show buttons

Starting URL: https://rahulshettyacademy.com/AutomationPractice/

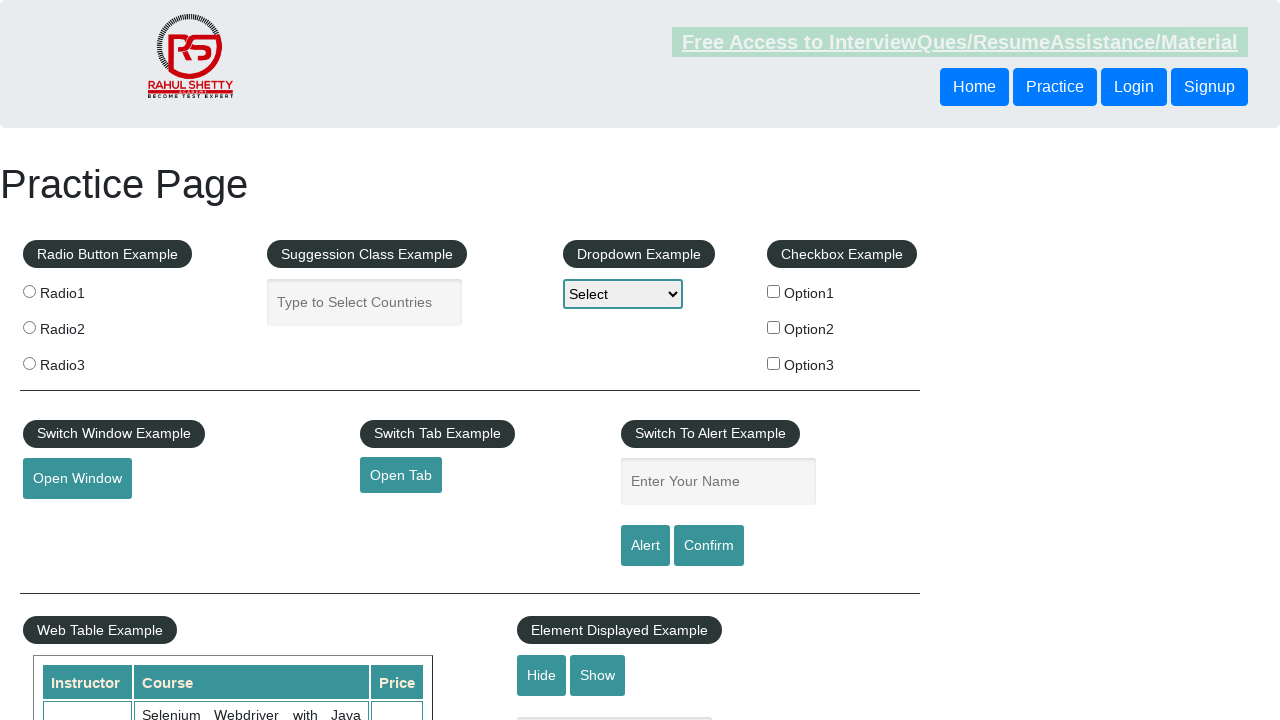

Verified that input edit box is visible
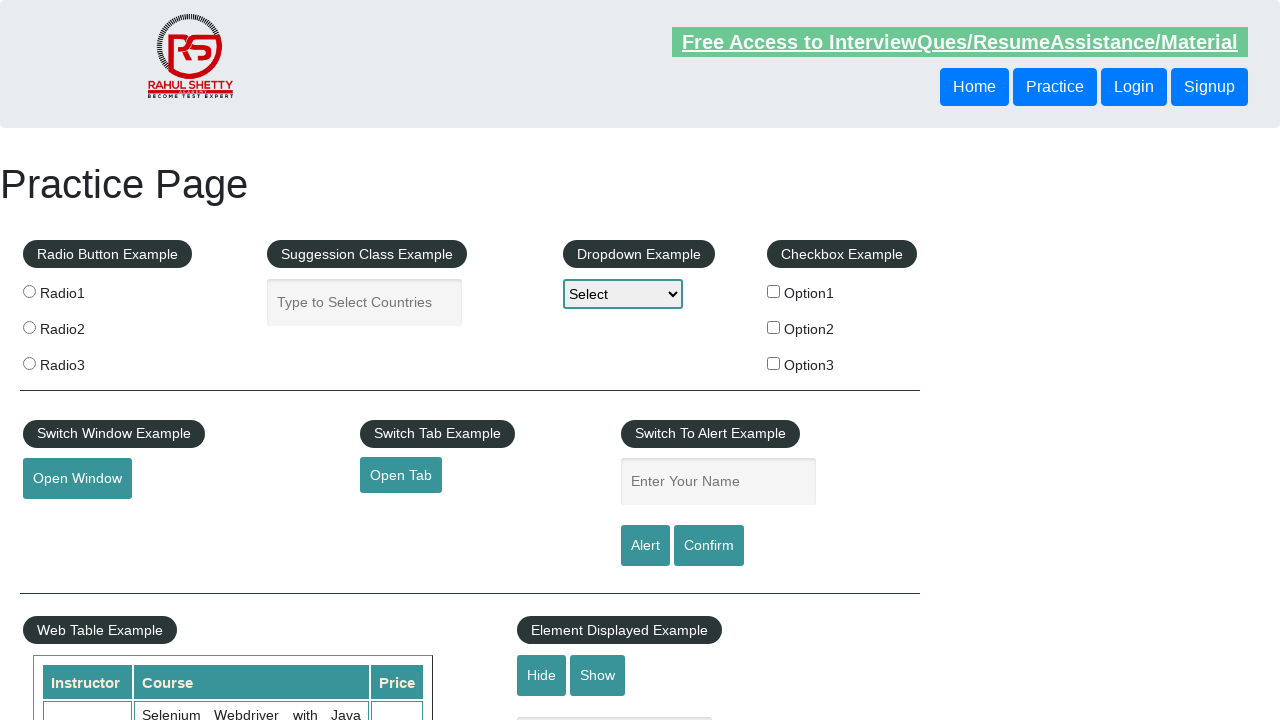

Clicked hide button to hide input edit box at (542, 675) on #hide-textbox
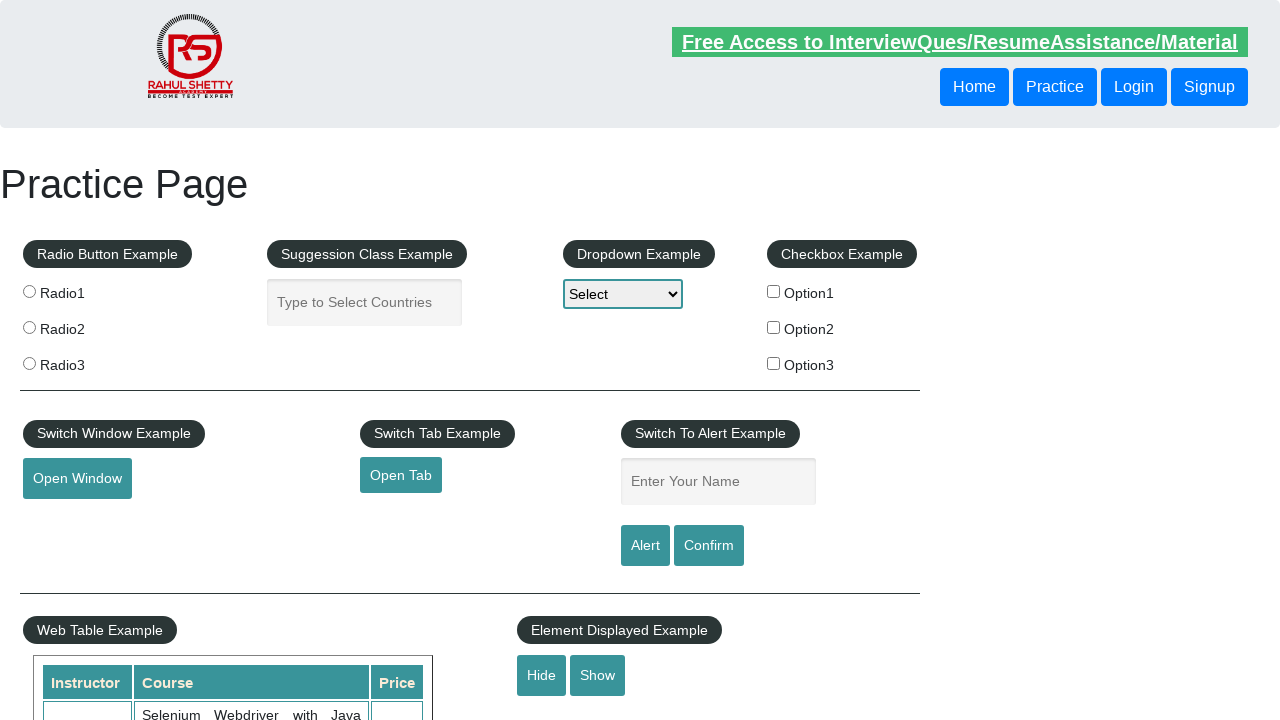

Verified that input edit box is hidden
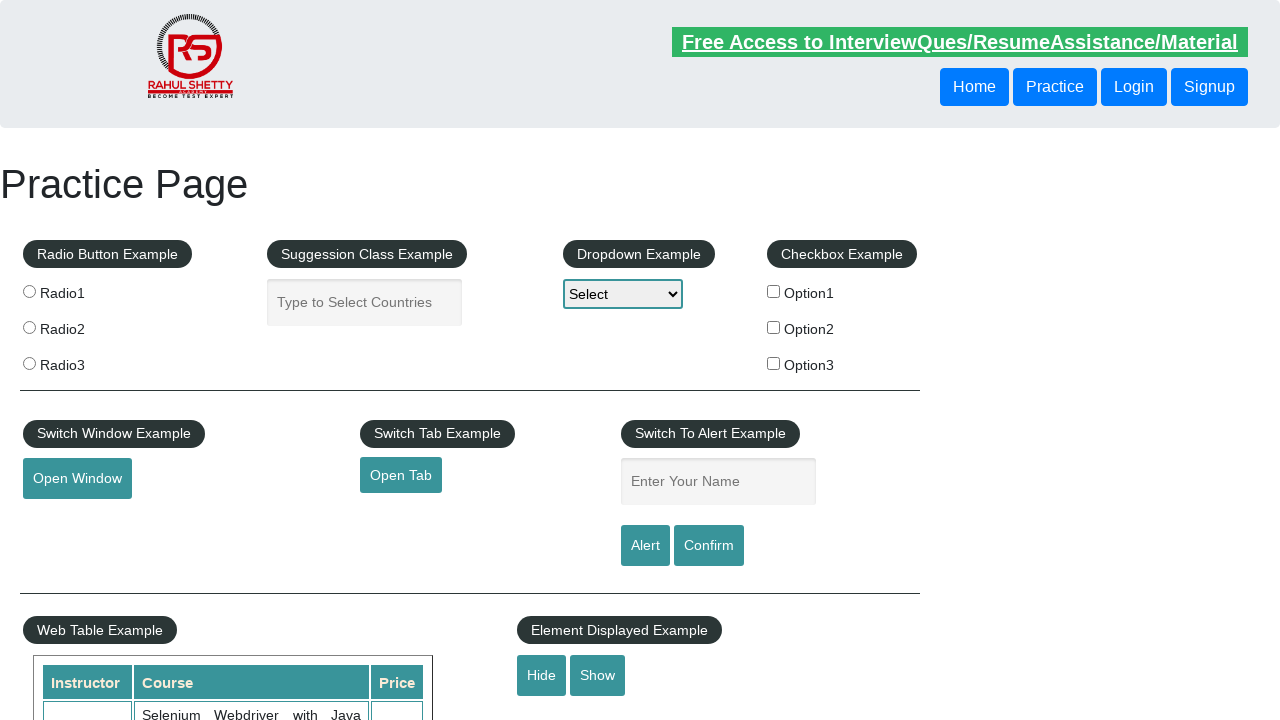

Clicked show button to display input edit box at (598, 675) on #show-textbox
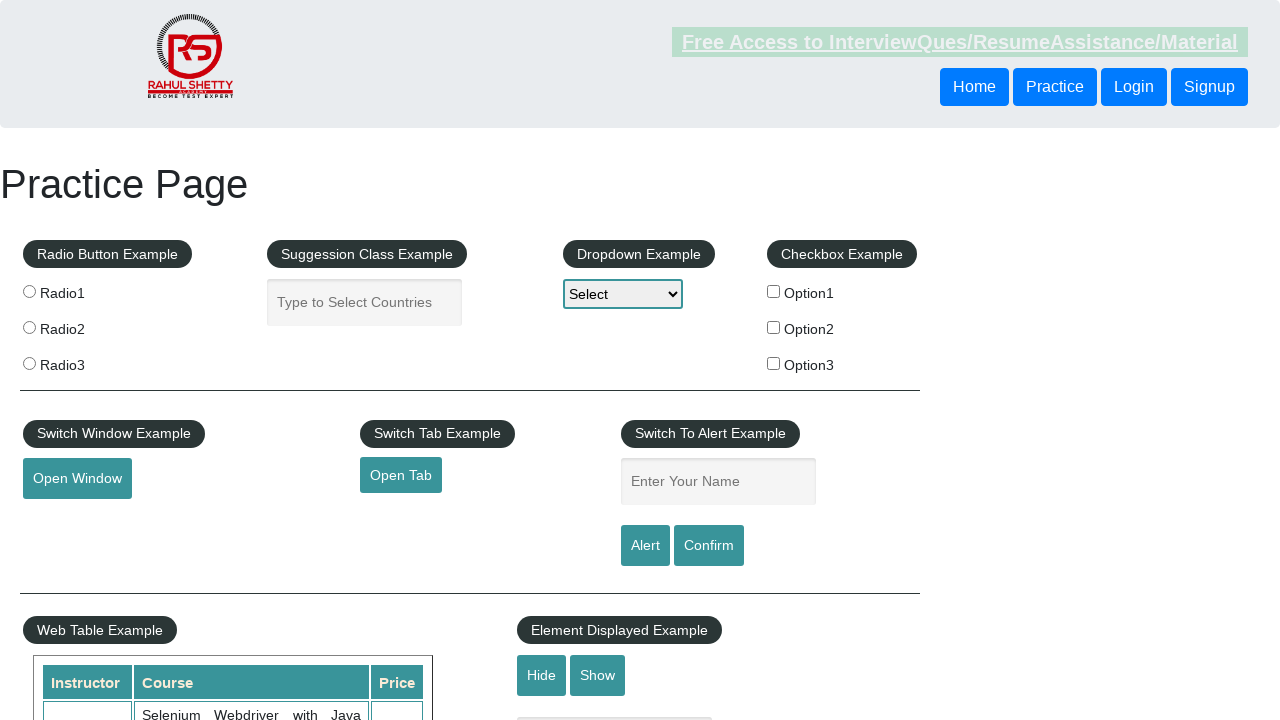

Verified that input edit box is visible again
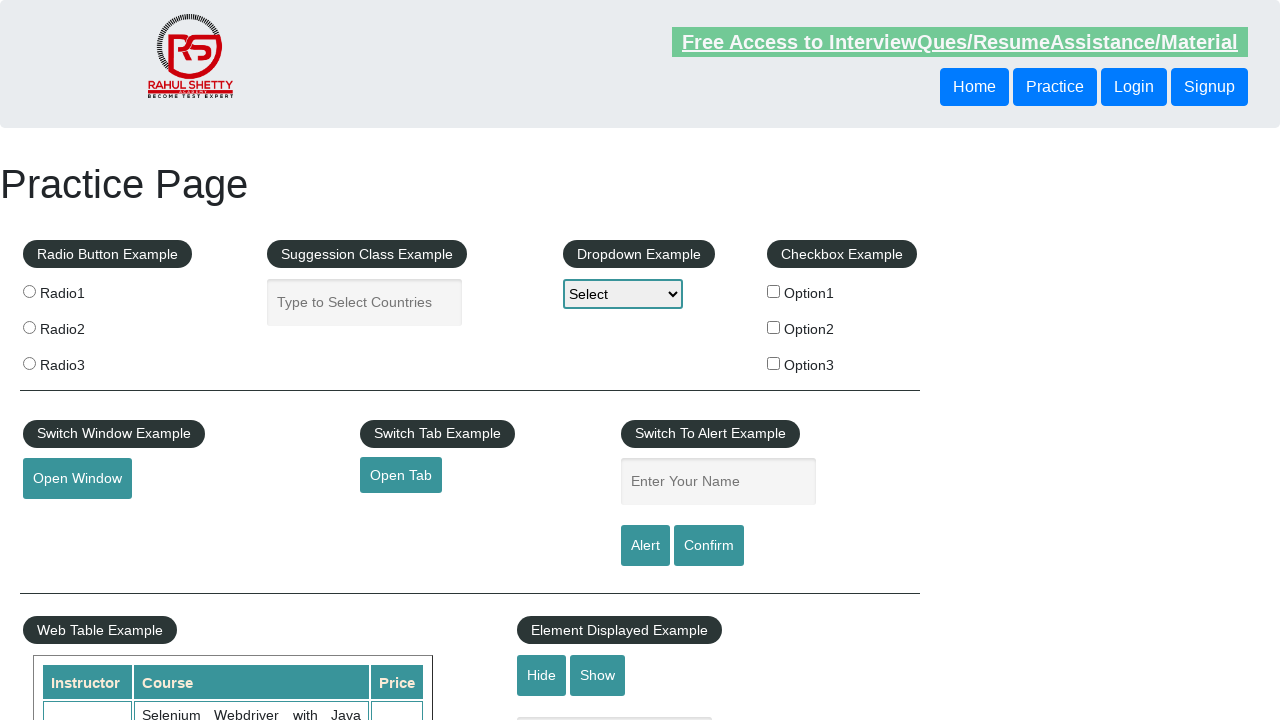

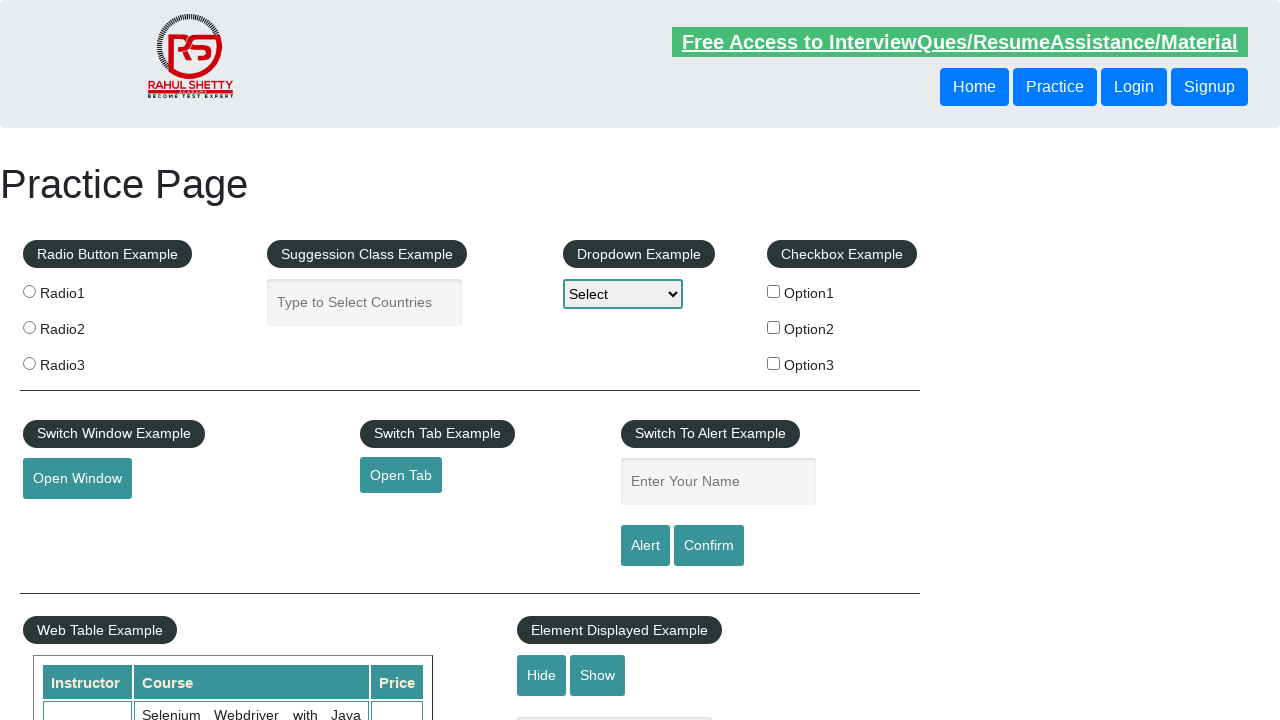